Waits for an element to become visible and then clicks it

Starting URL: https://demoqa.com/dynamic-properties

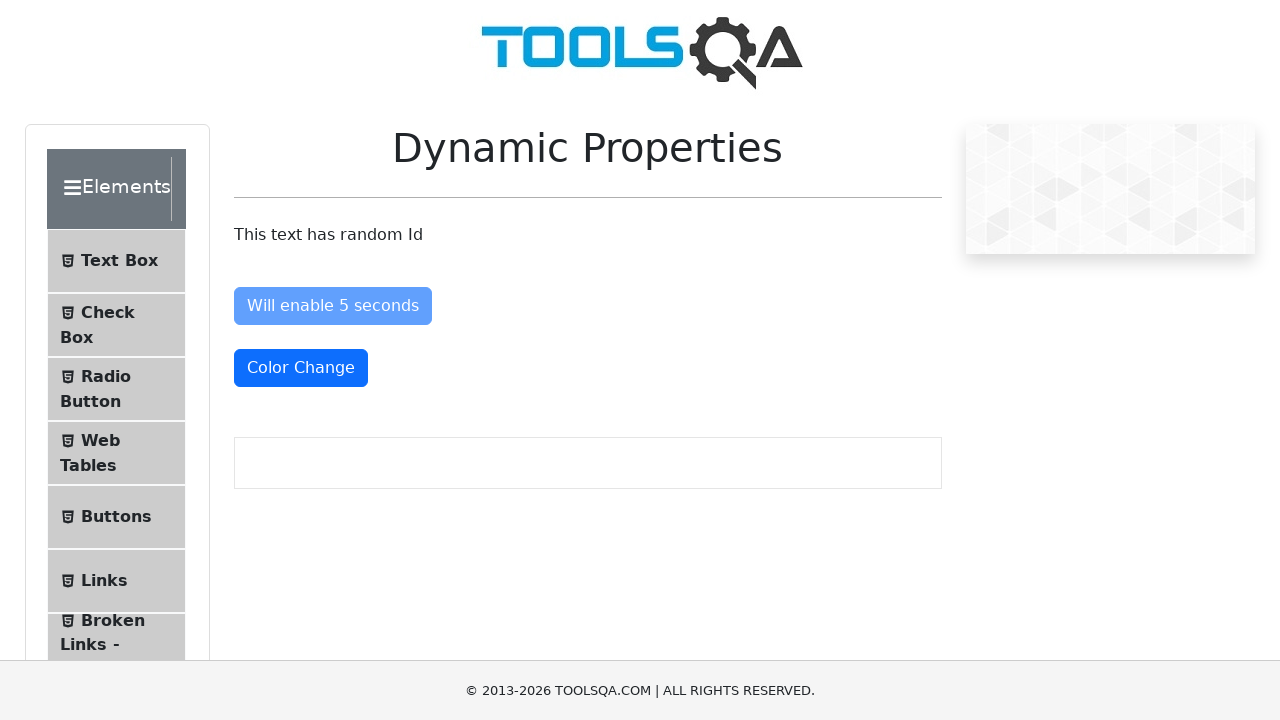

Navigated to https://demoqa.com/dynamic-properties
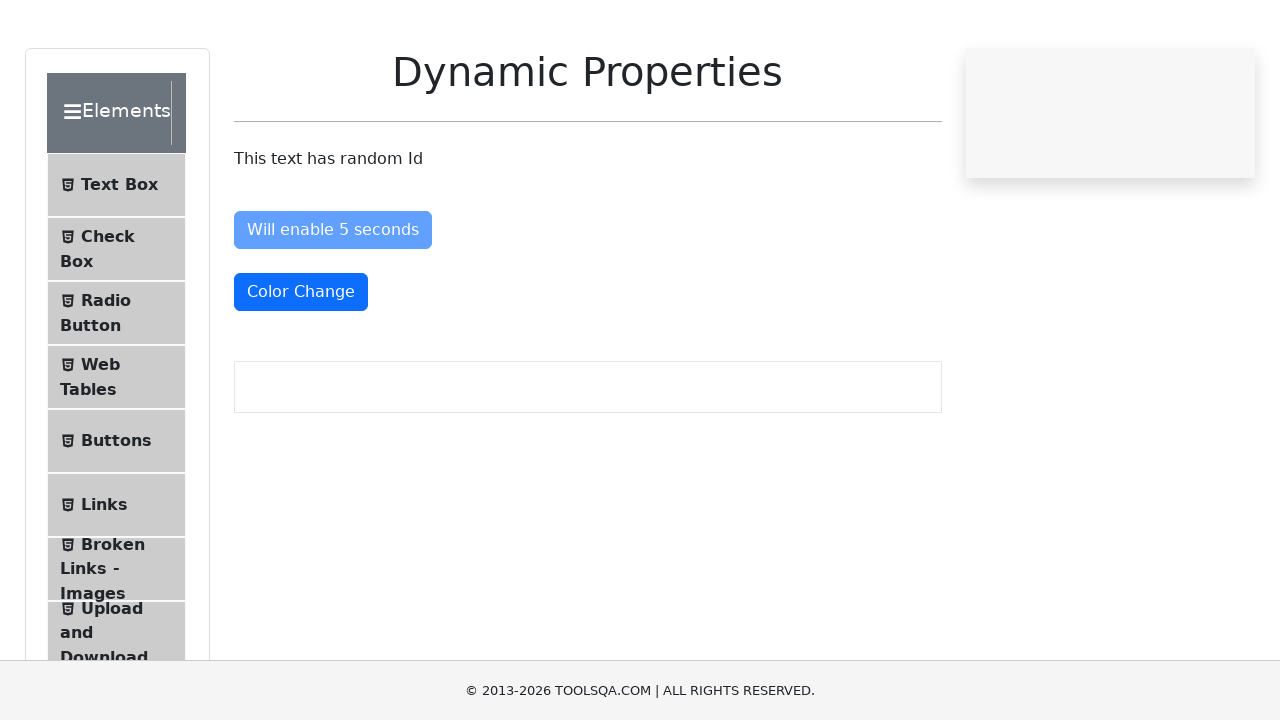

Waited for #visibleAfter element to become visible and clicked it at (338, 430) on #visibleAfter
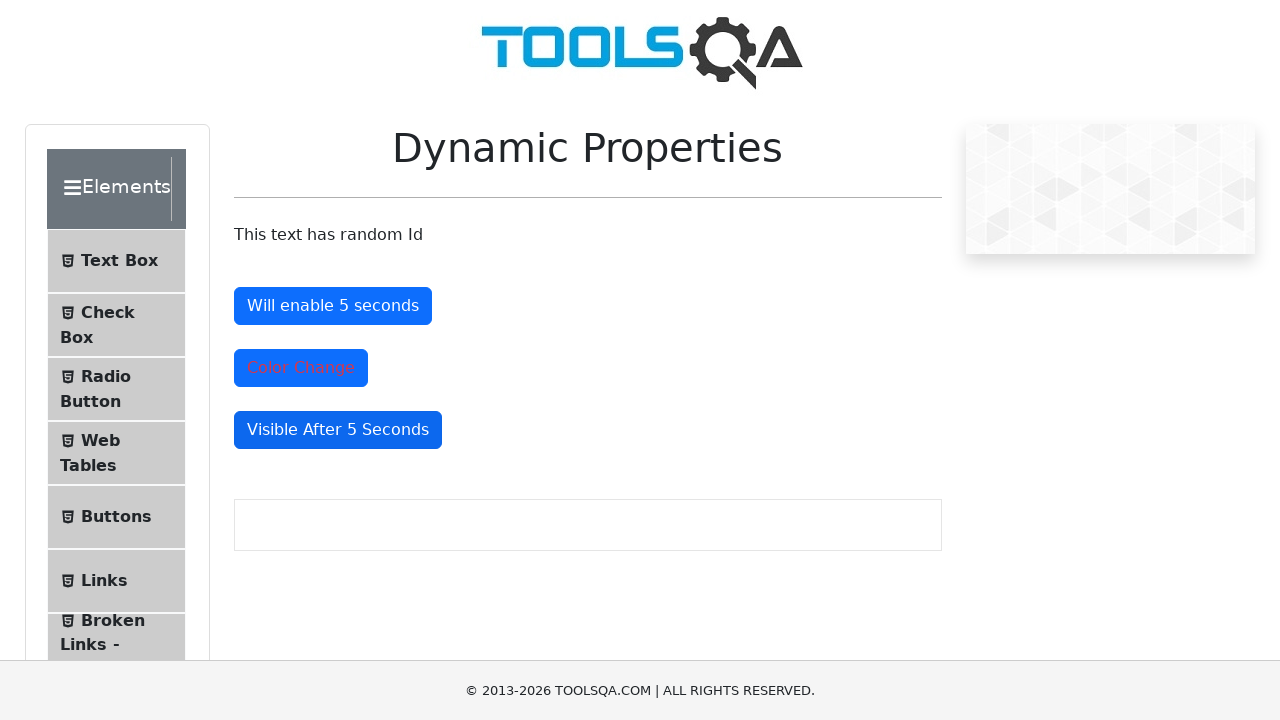

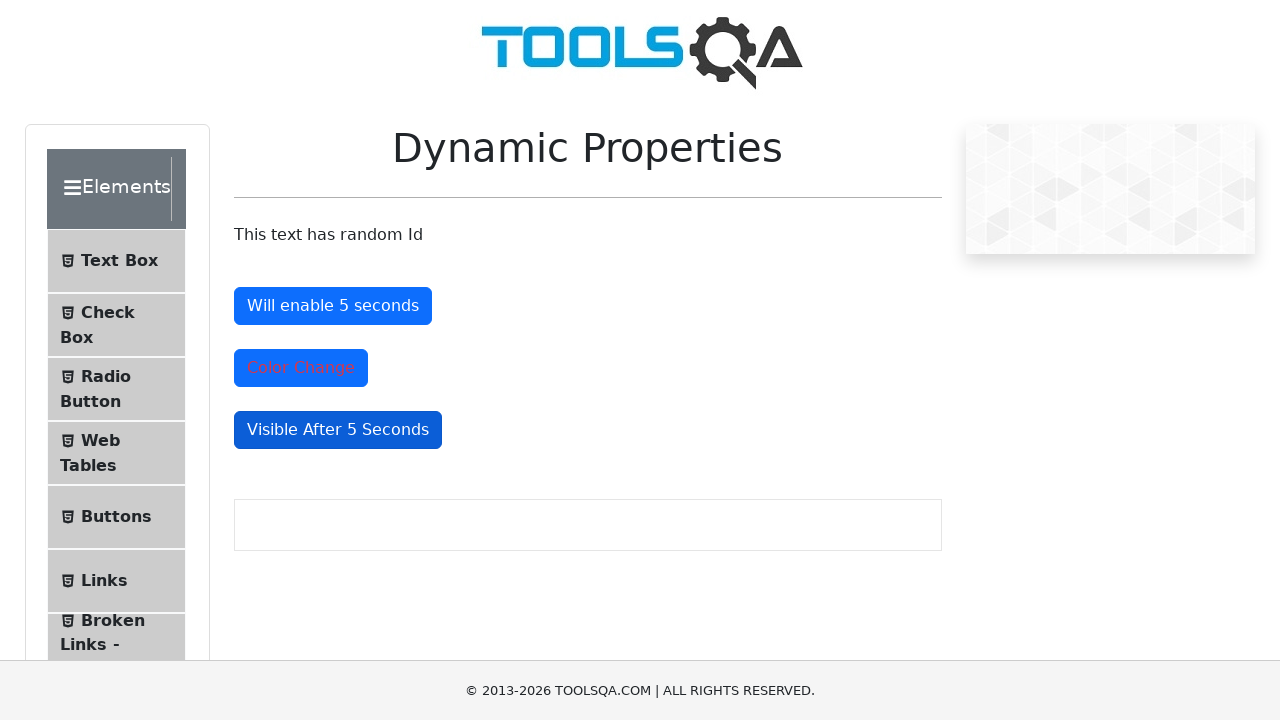